Navigates to a blog page, retrieves the page title, and clicks the Home button

Starting URL: http://omayo.blogspot.com/

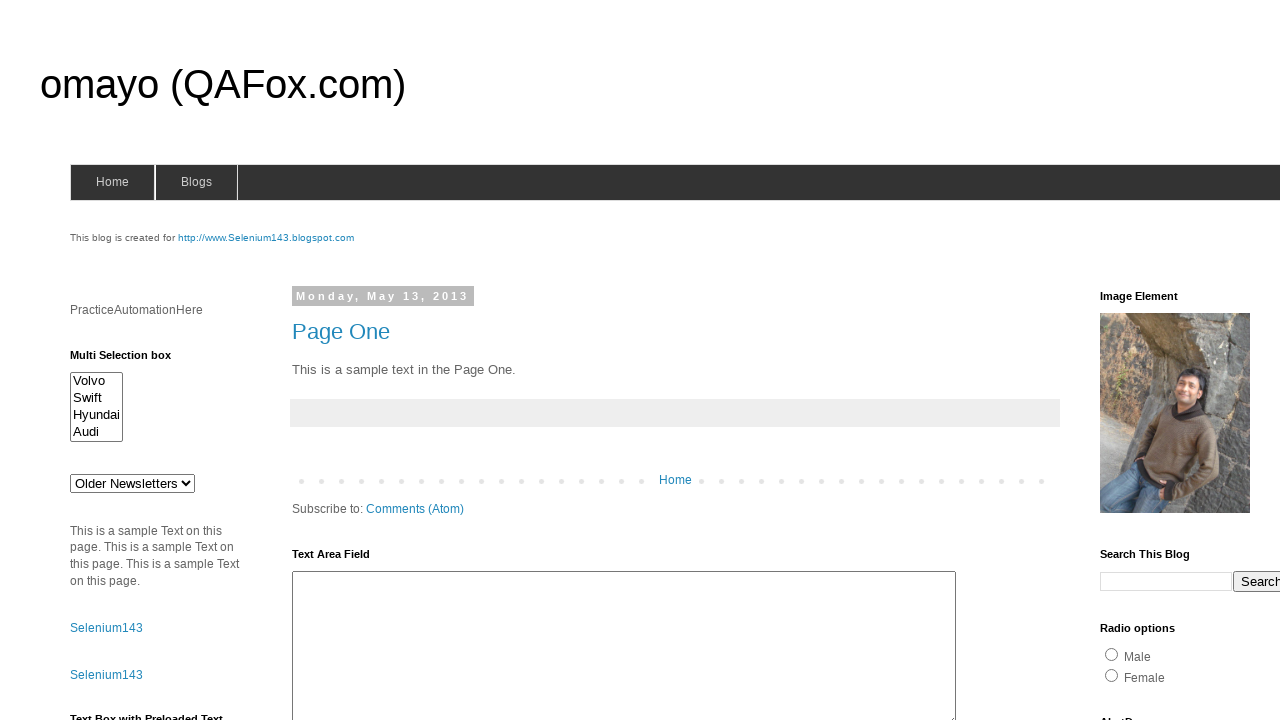

Retrieved page title
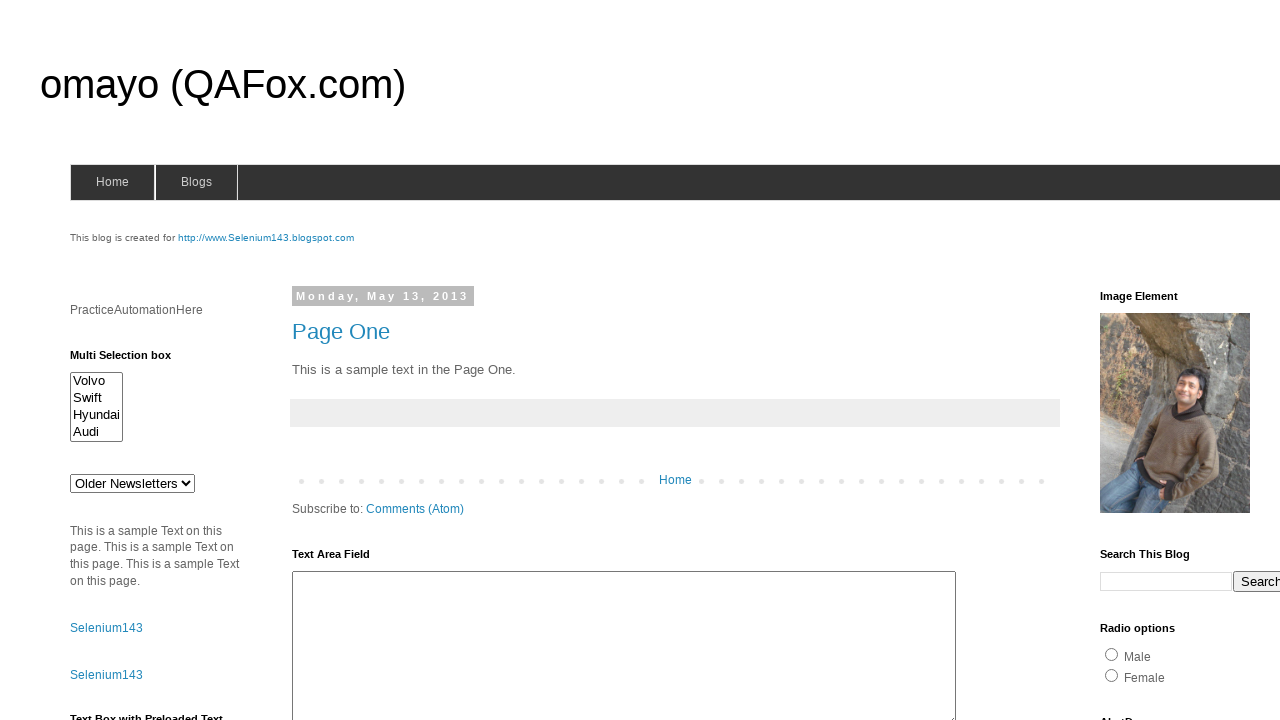

Clicked the Home button at (112, 182) on #home
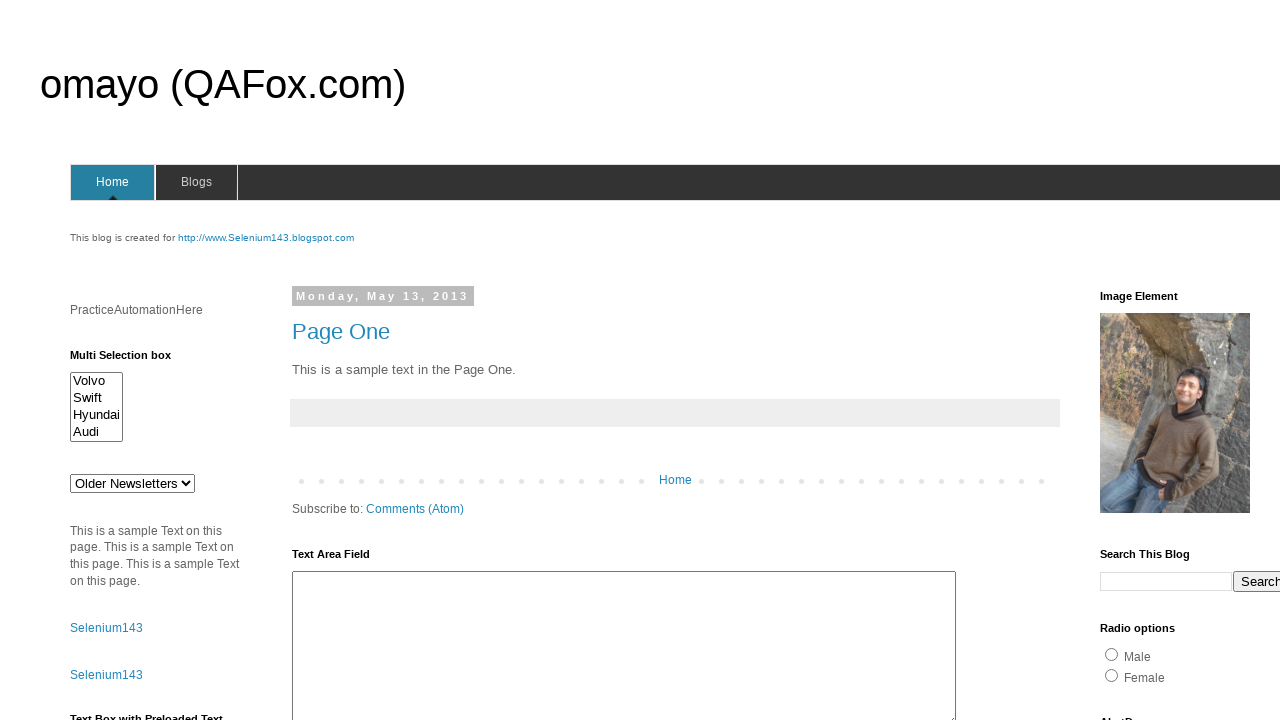

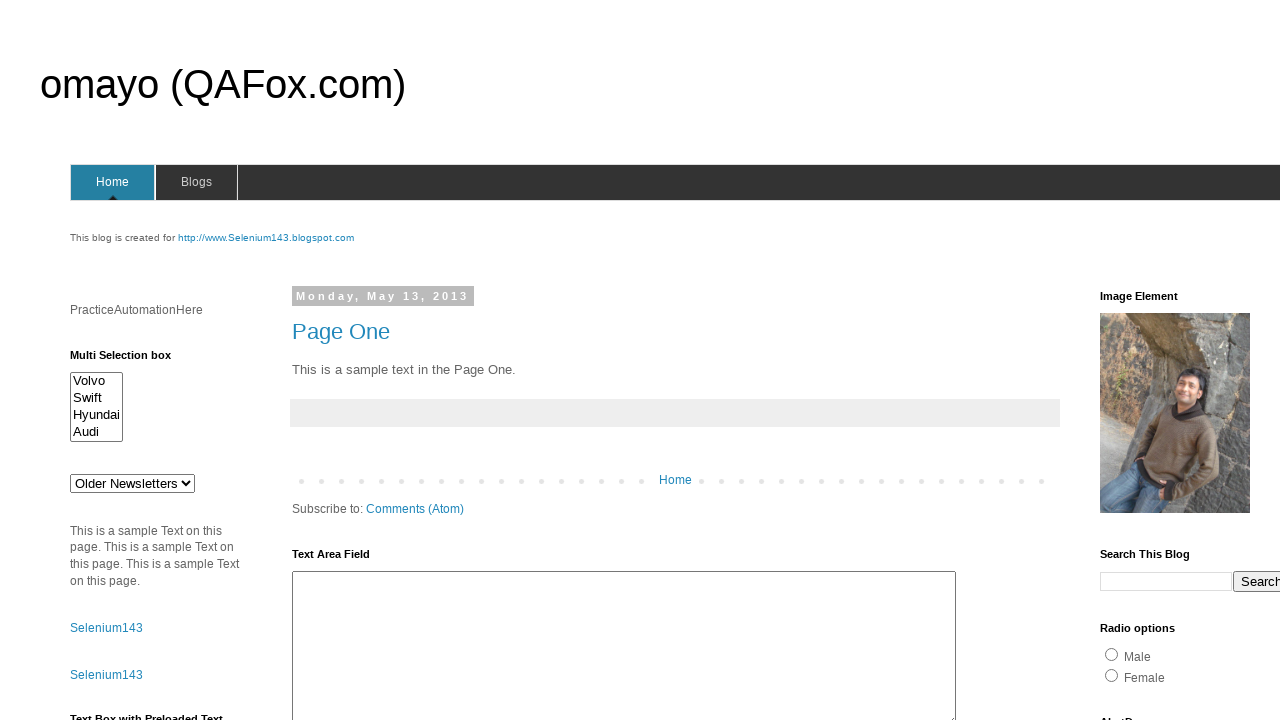